Tests different types of JavaScript alerts (simple, confirm, and prompt) by triggering them and interacting with each type

Starting URL: https://demo.automationtesting.in/Alerts.html

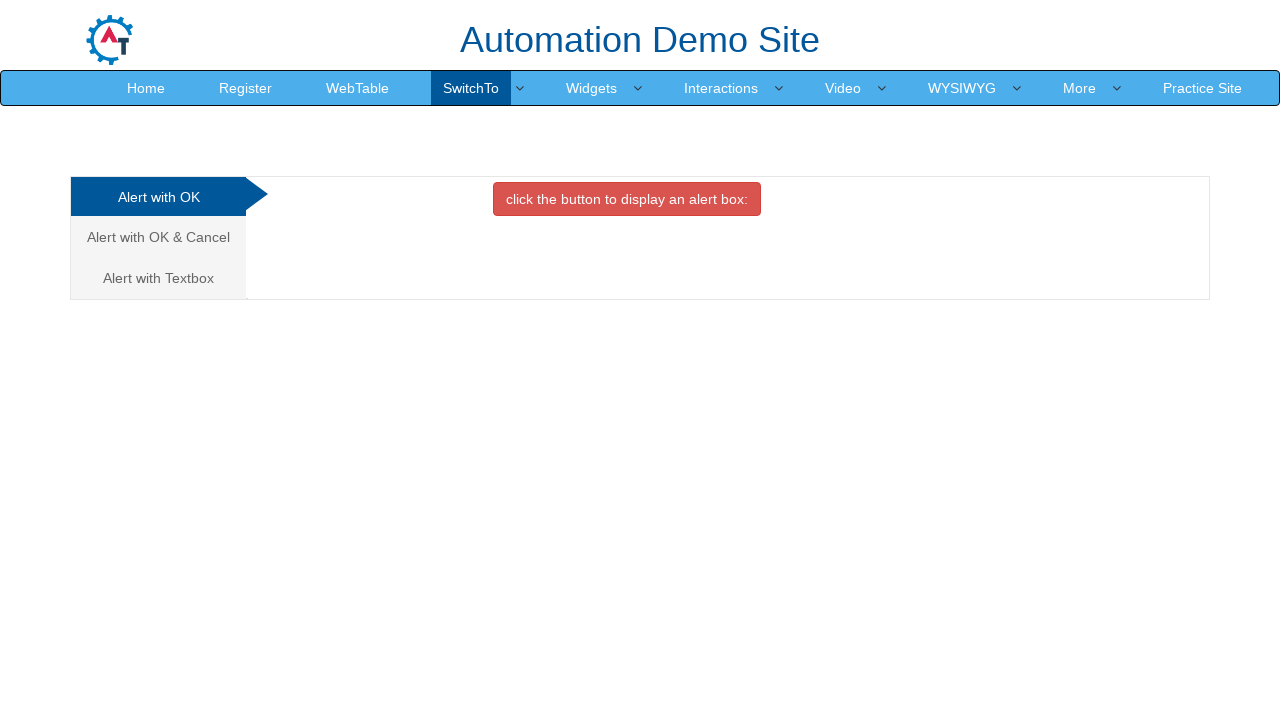

Clicked button to trigger simple alert at (627, 199) on //*[@id="OKTab"]/button
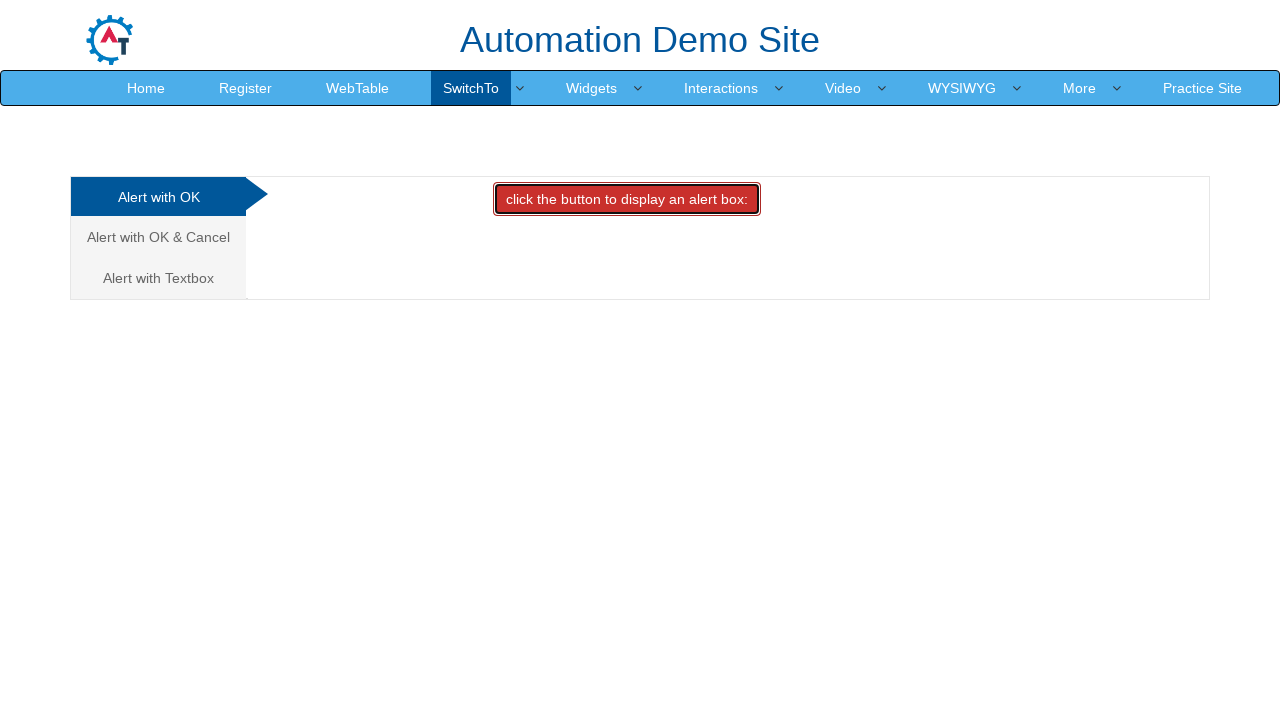

Set up handler to accept simple alert
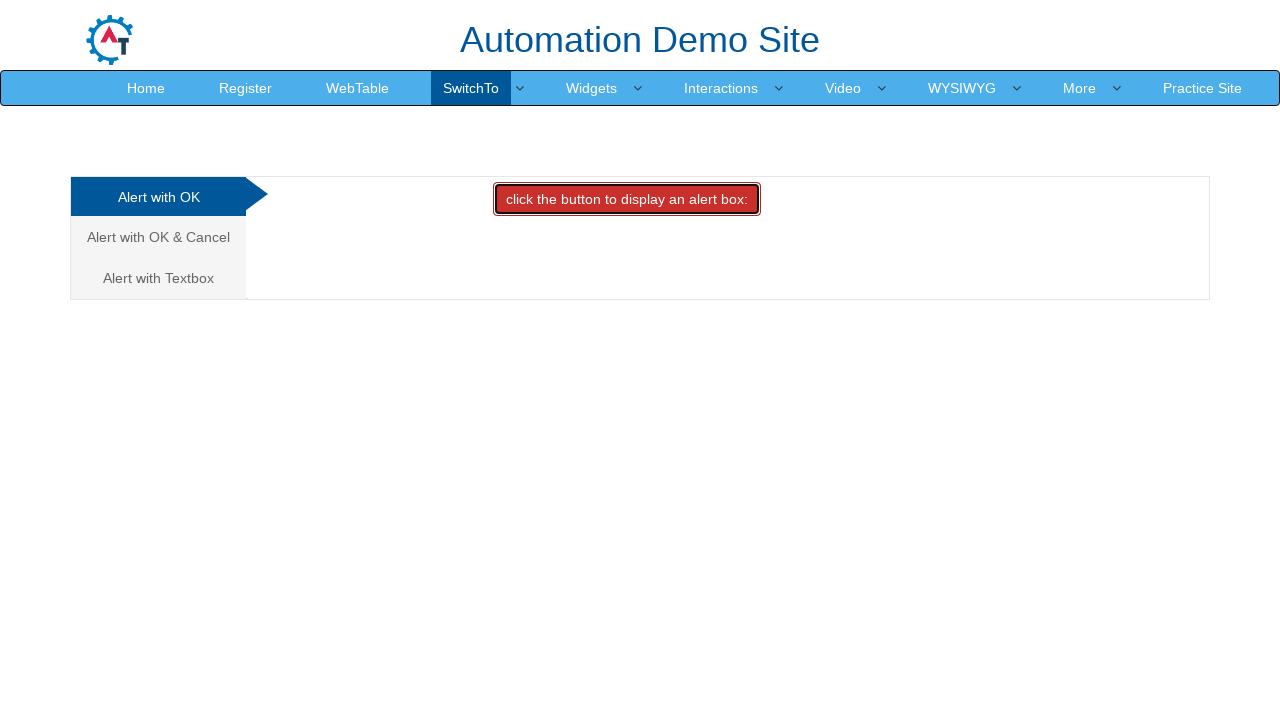

Navigated to confirm alert tab at (158, 237) on xpath=/html/body/div[1]/div/div/div/div[1]/ul/li[2]/a
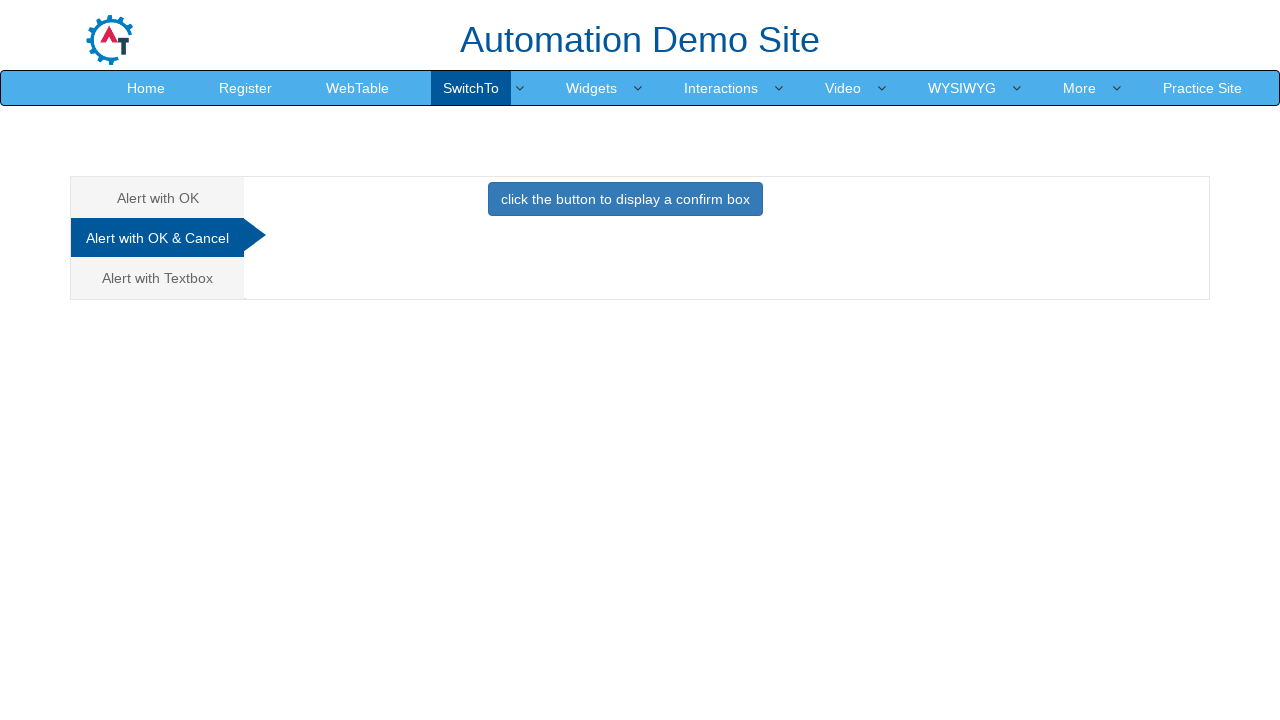

Clicked button to trigger confirm alert at (625, 199) on //*[@id="CancelTab"]/button
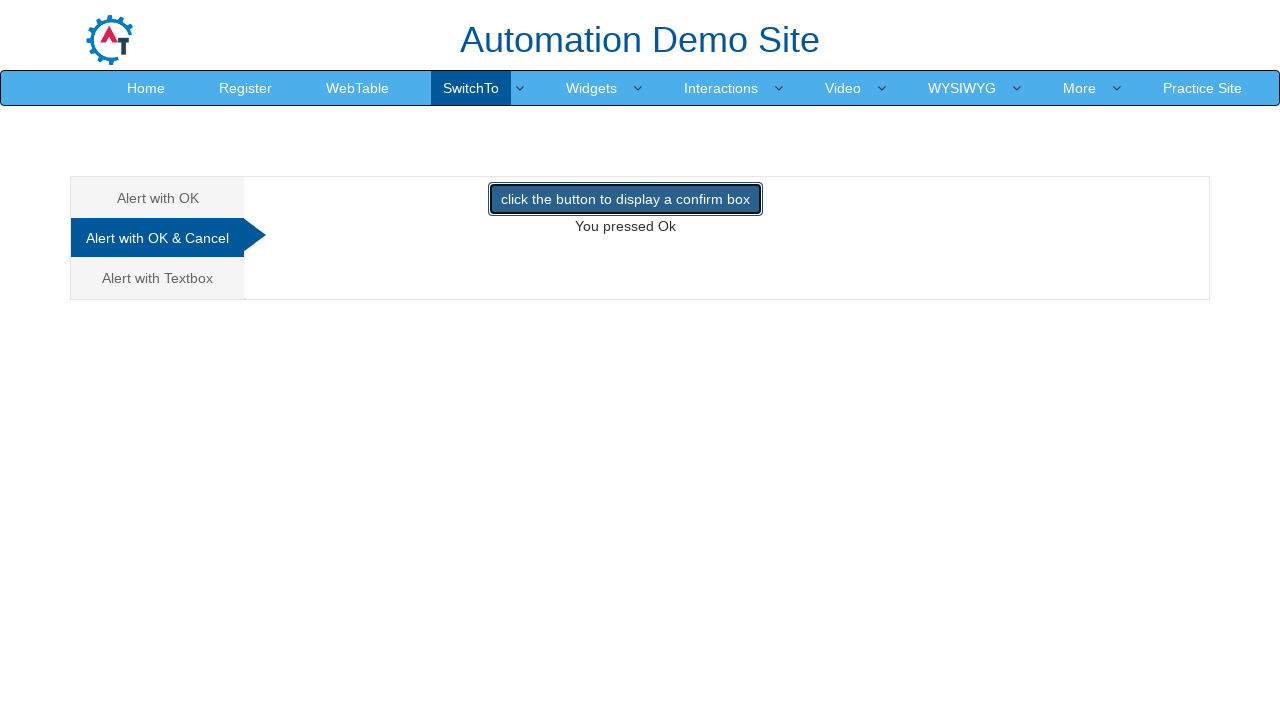

Navigated to prompt alert tab at (158, 278) on xpath=/html/body/div[1]/div/div/div/div[1]/ul/li[3]/a
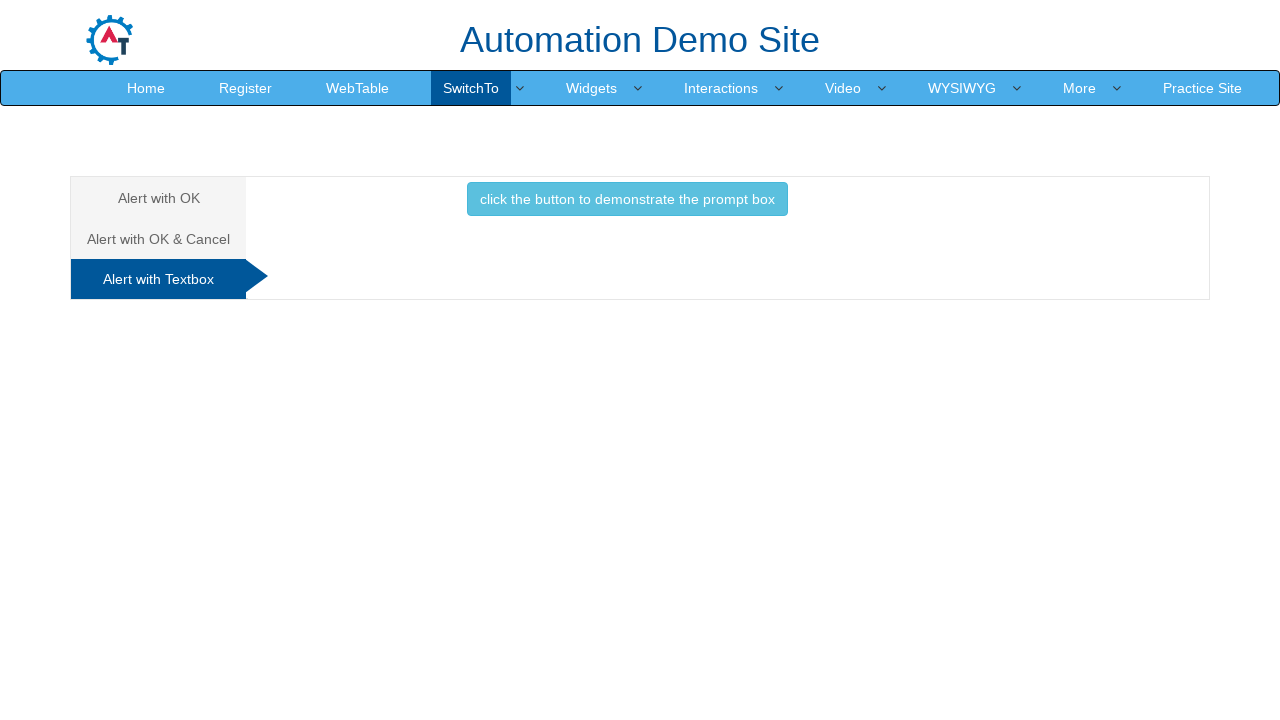

Set up handler to accept prompt alert with input 'Sanket'
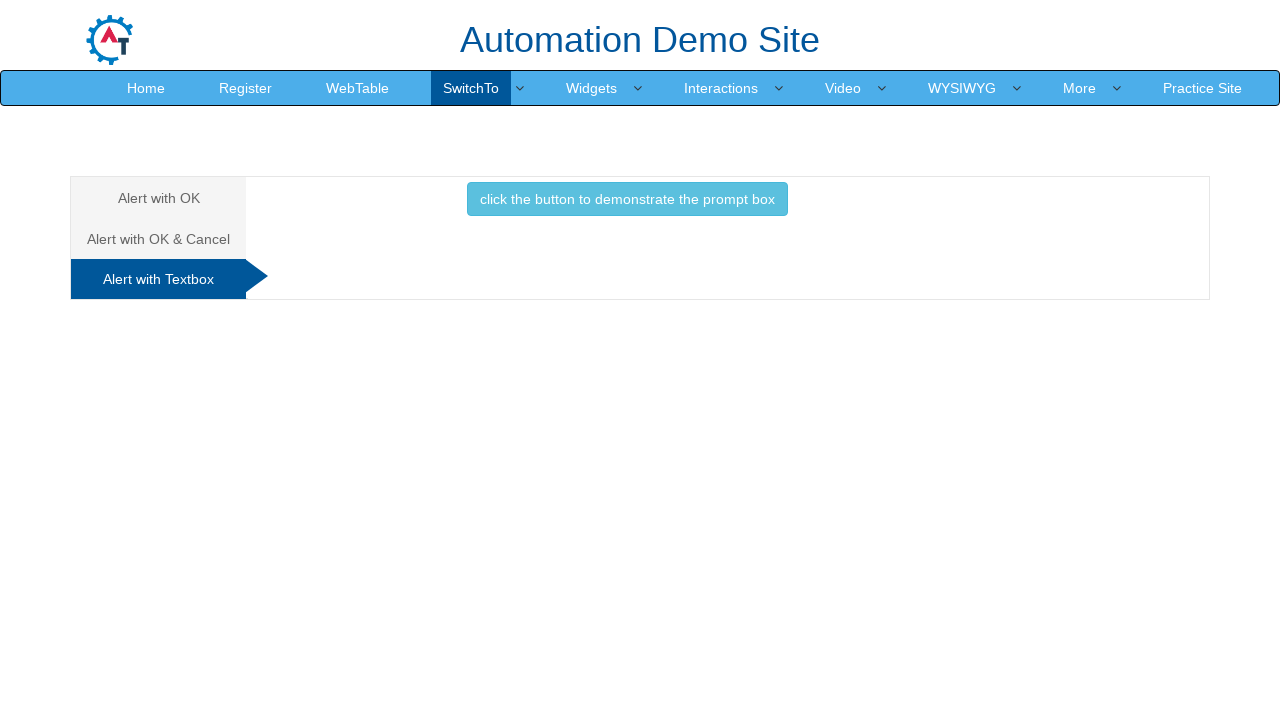

Clicked button to trigger prompt alert at (627, 199) on //*[@id="Textbox"]/button
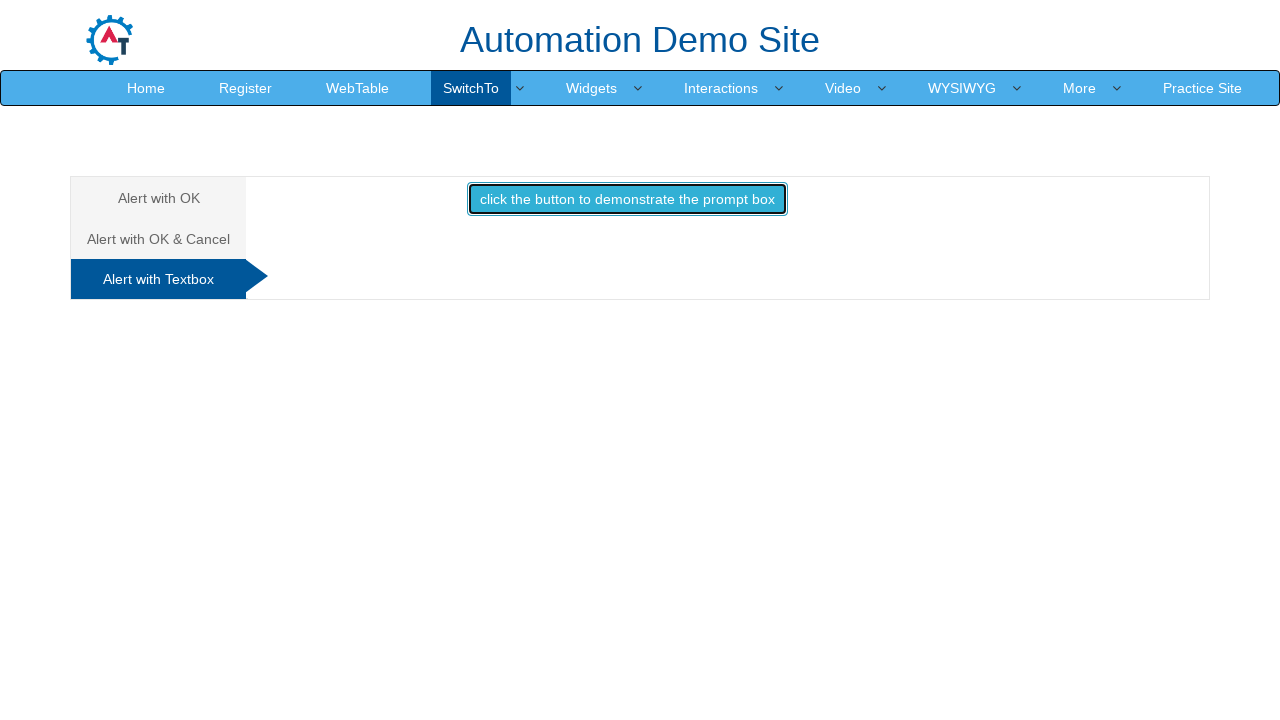

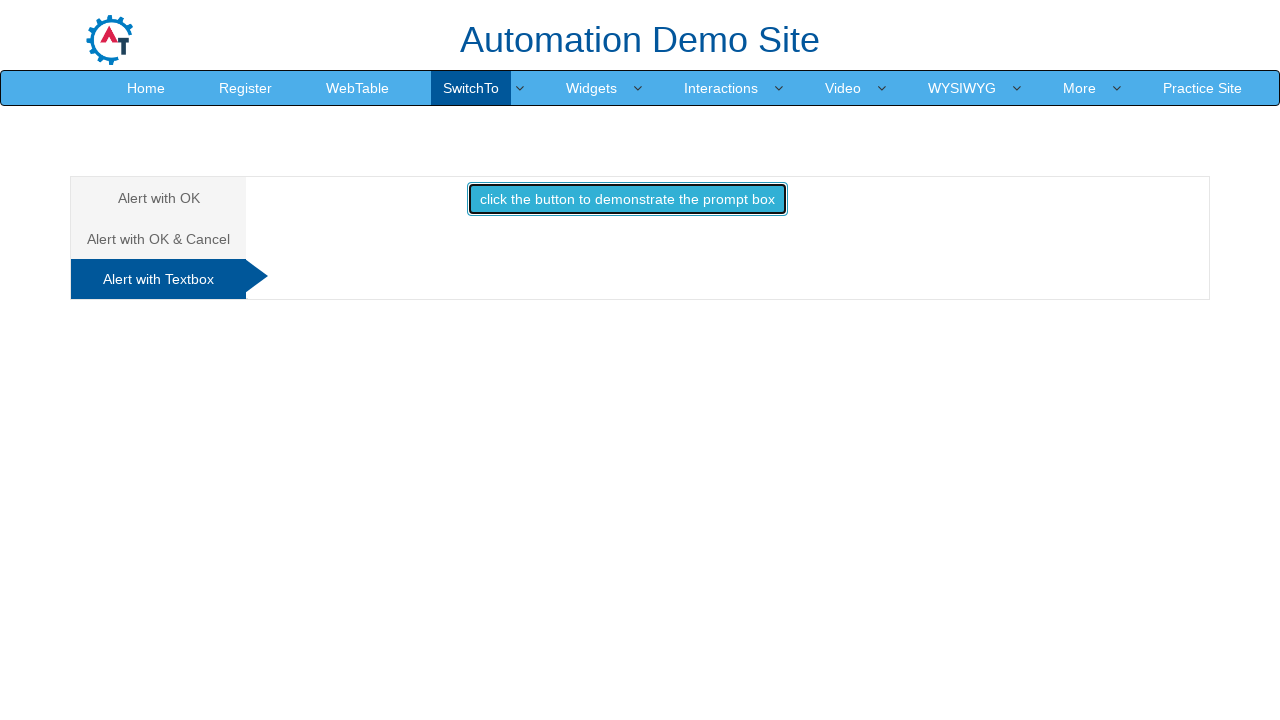